Tests iframe interaction by navigating to a frames page, clicking on the iFrame link, switching to the iframe, and verifying the text content inside it

Starting URL: http://the-internet.herokuapp.com/frames

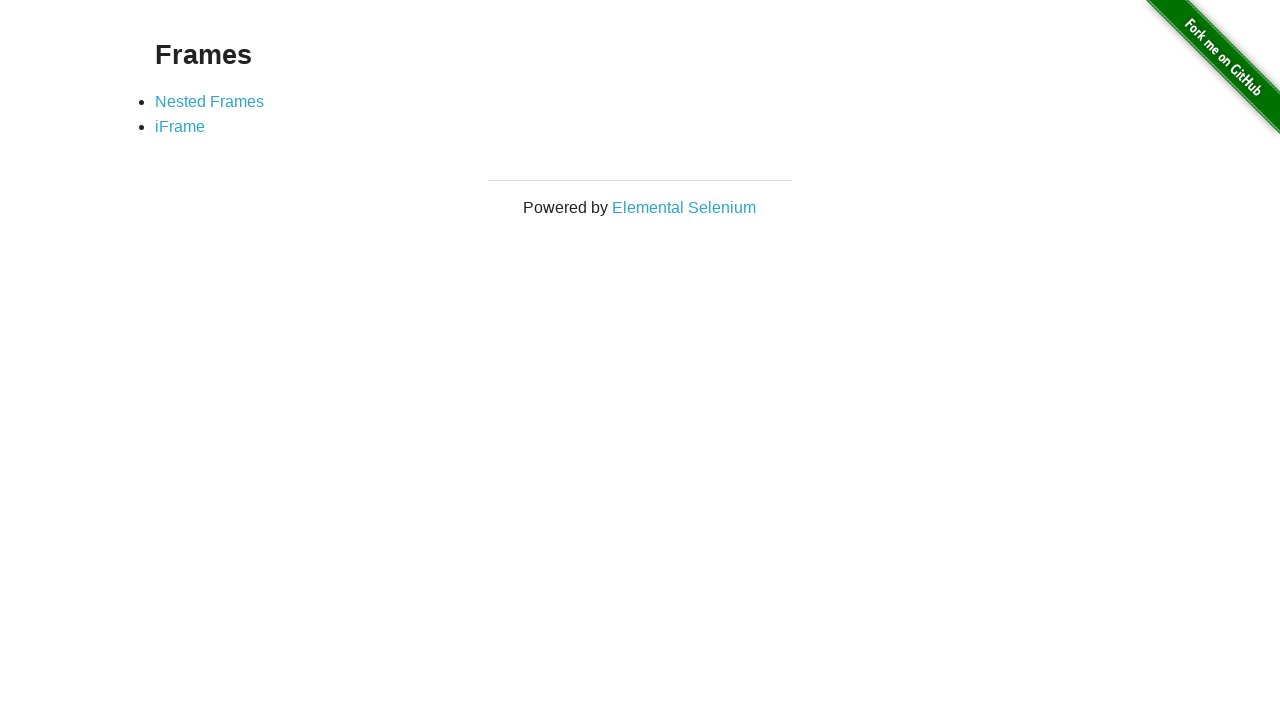

Clicked on the iFrame link at (180, 127) on xpath=//a[contains(text(),'iFrame')]
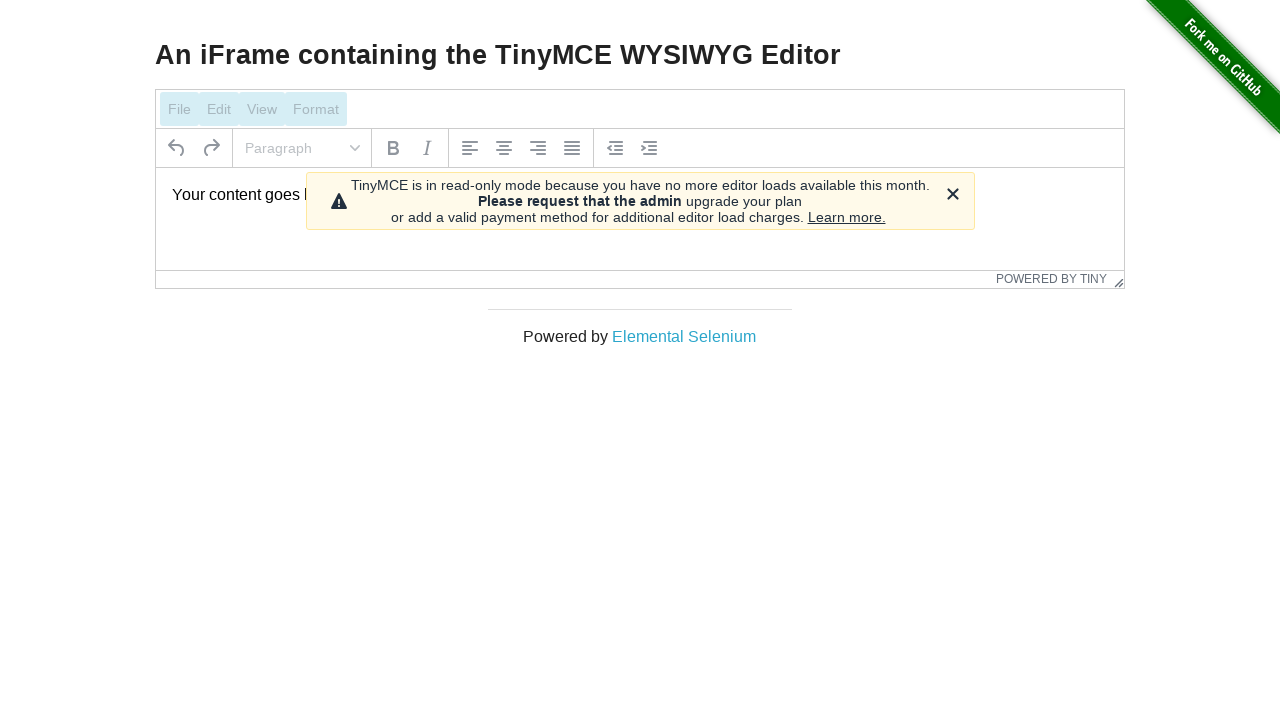

Located the iframe
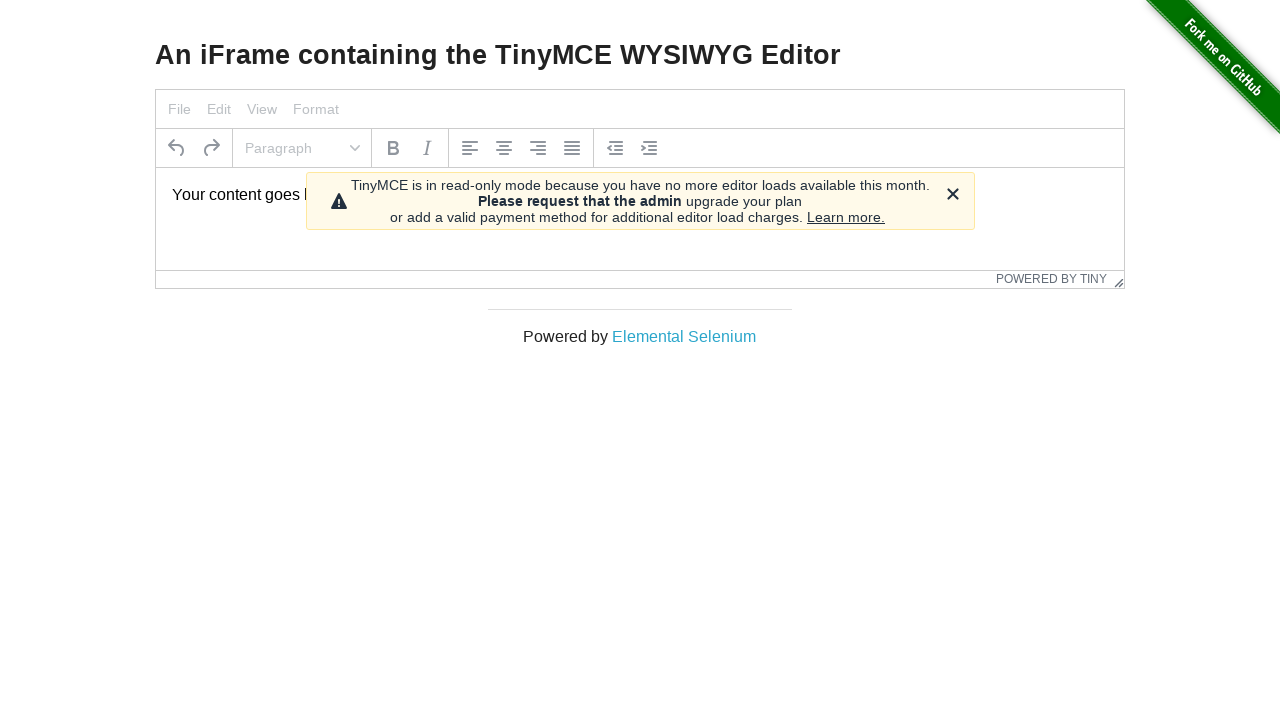

Retrieved text content from iframe: 'Your content goes here.'
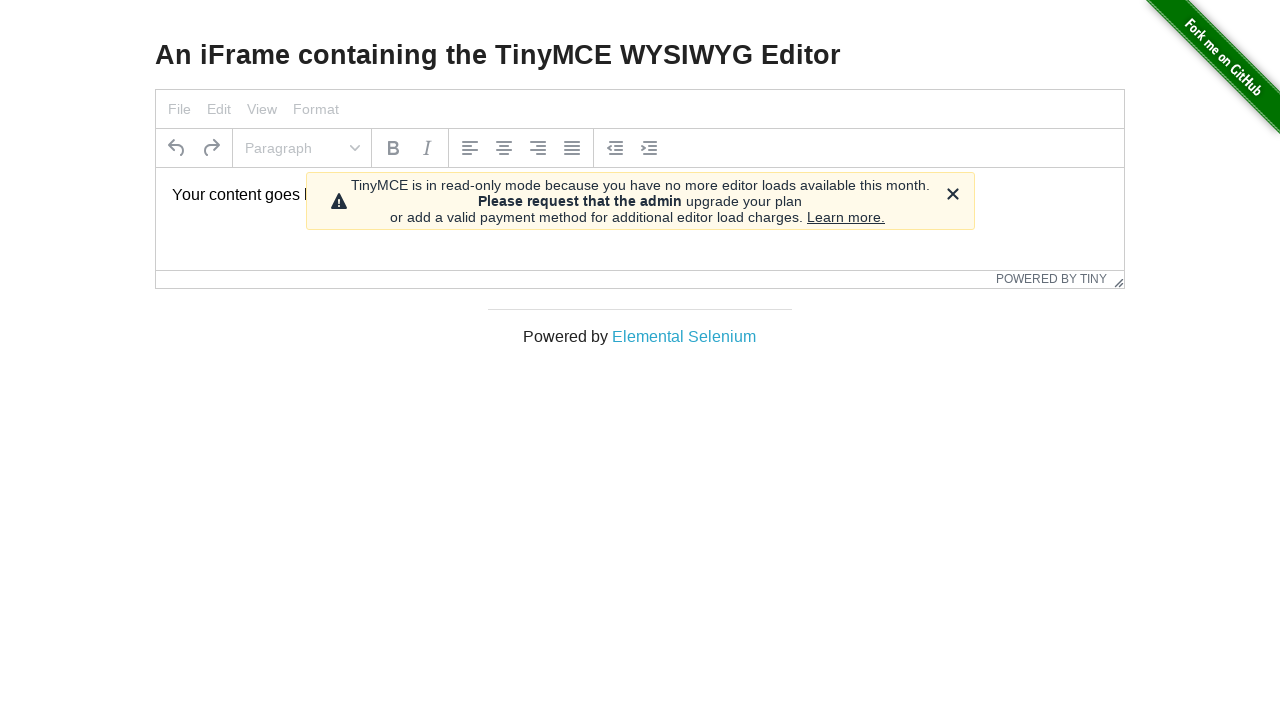

Verified iframe text content matches expected value
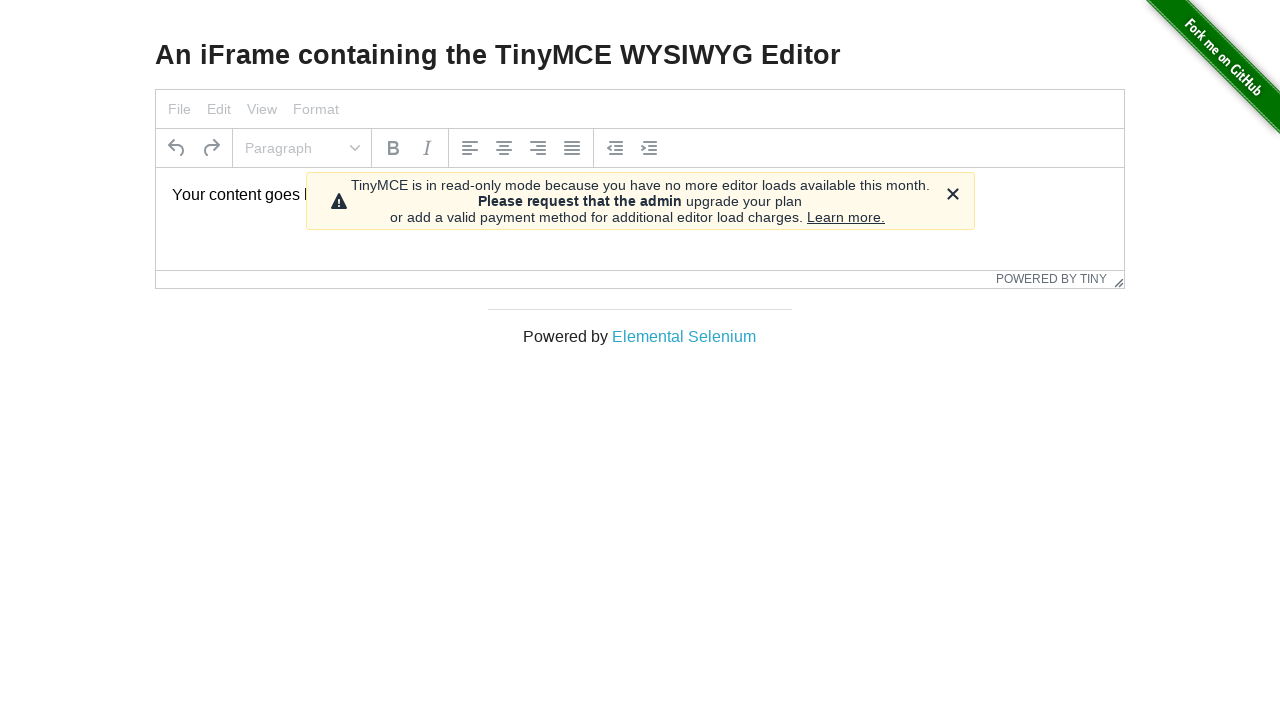

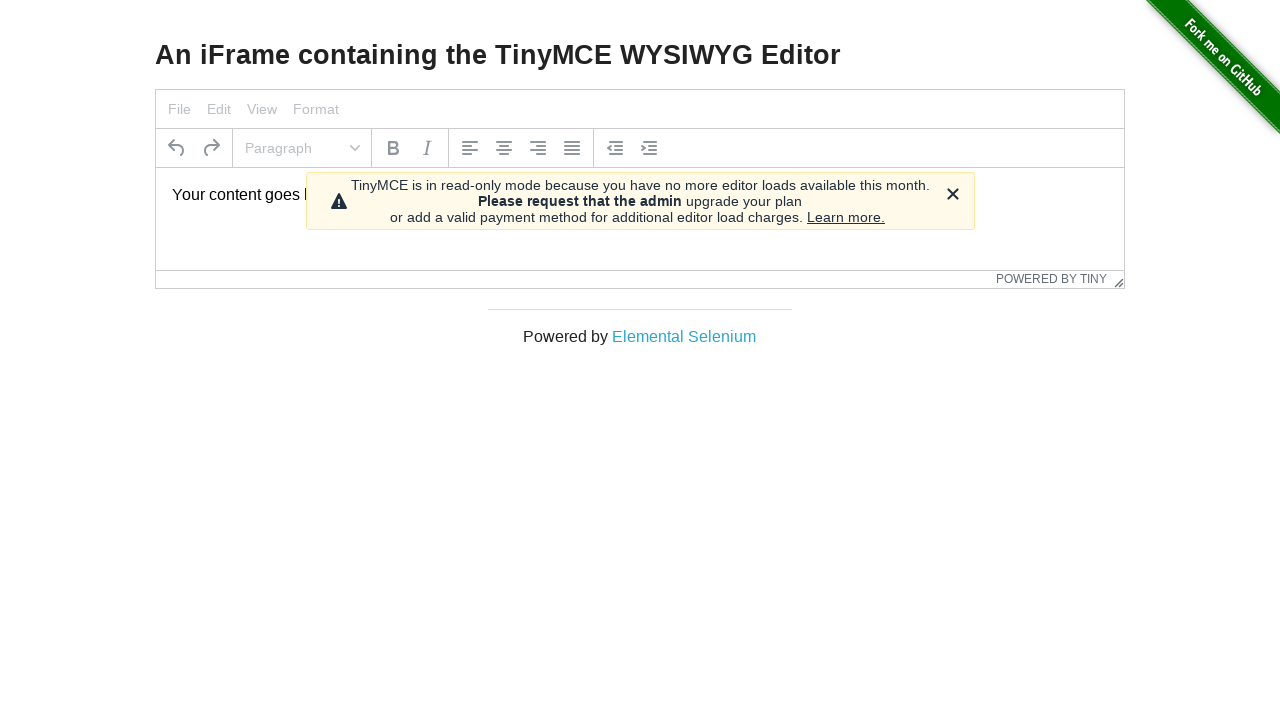